Navigates to examples.com and retrieves the page title to verify the page loaded correctly

Starting URL: https://examples.com

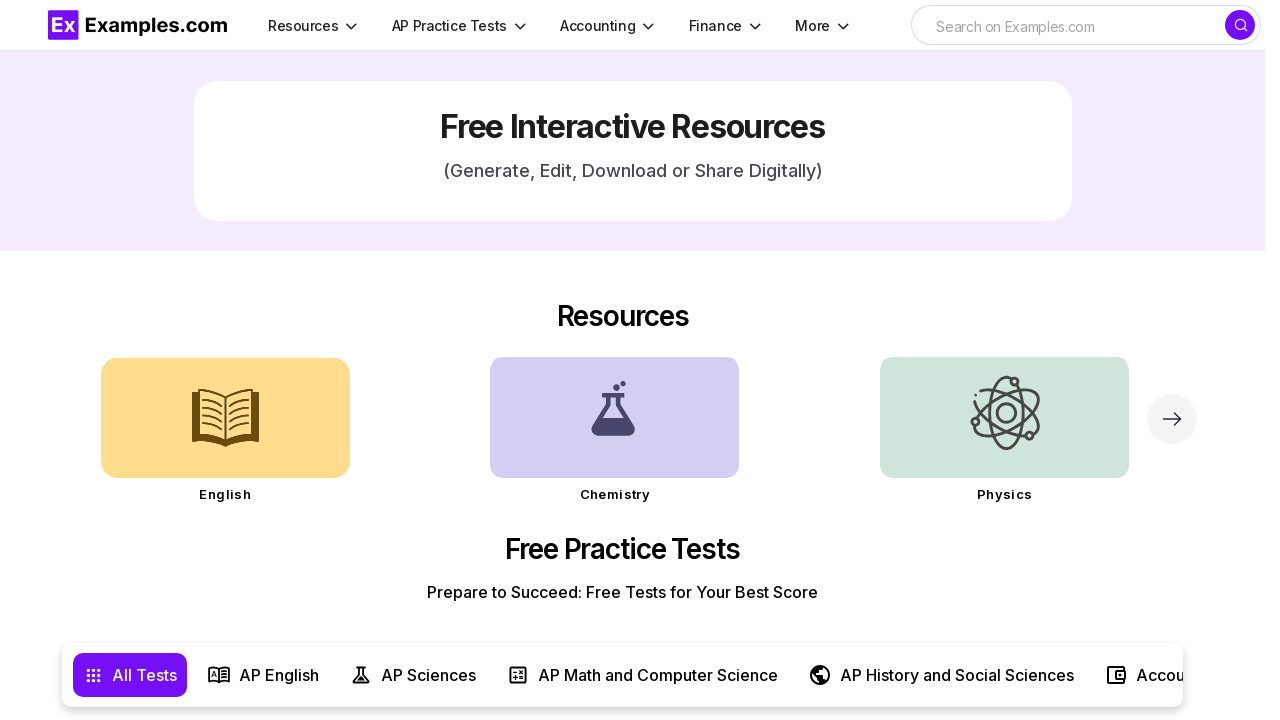

Navigated to https://examples.com
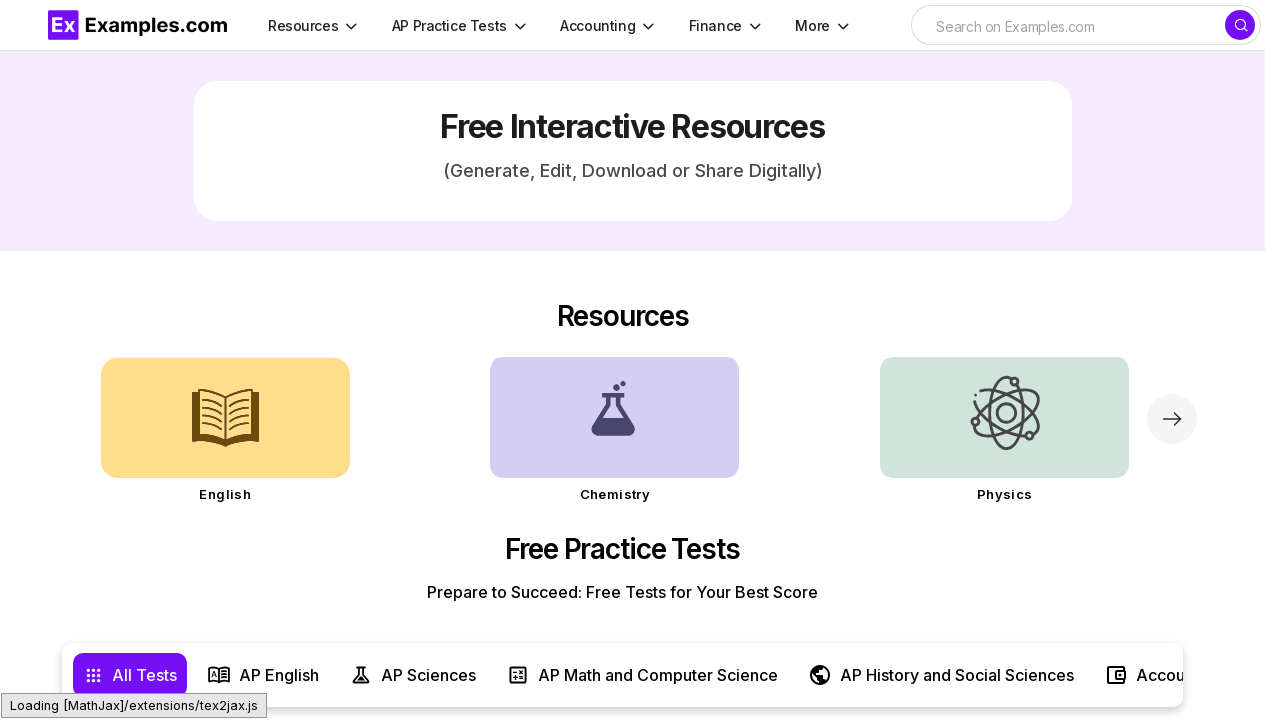

Retrieved page title: Examples - Free Interactive Resources
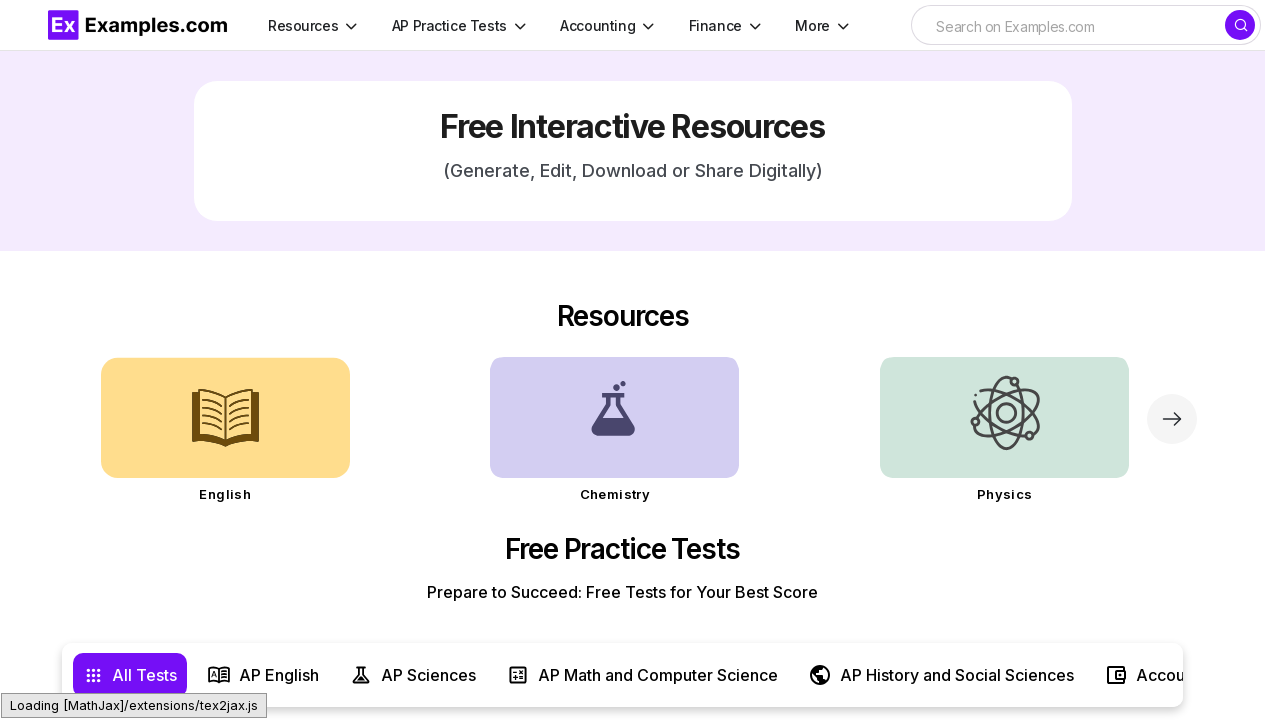

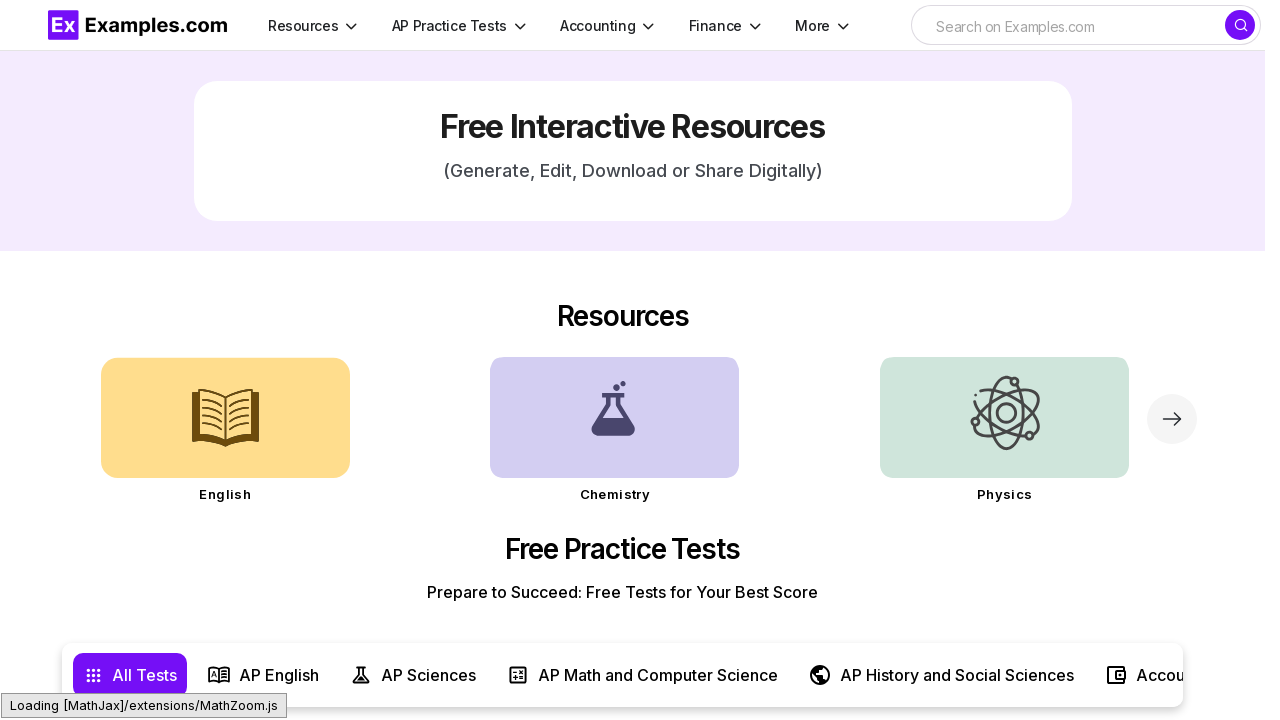